Tests clearing the complete state of all items by checking and unchecking toggle-all

Starting URL: https://demo.playwright.dev/todomvc

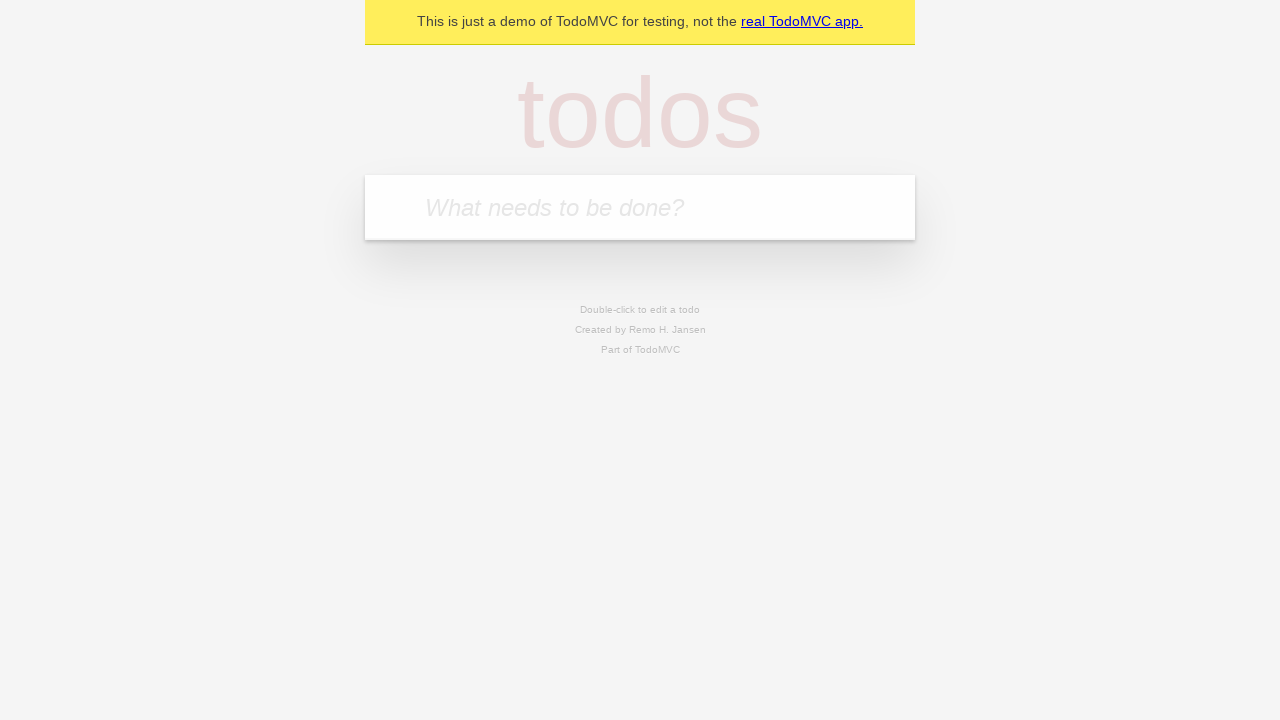

Filled new todo field with 'buy some cheese' on .new-todo
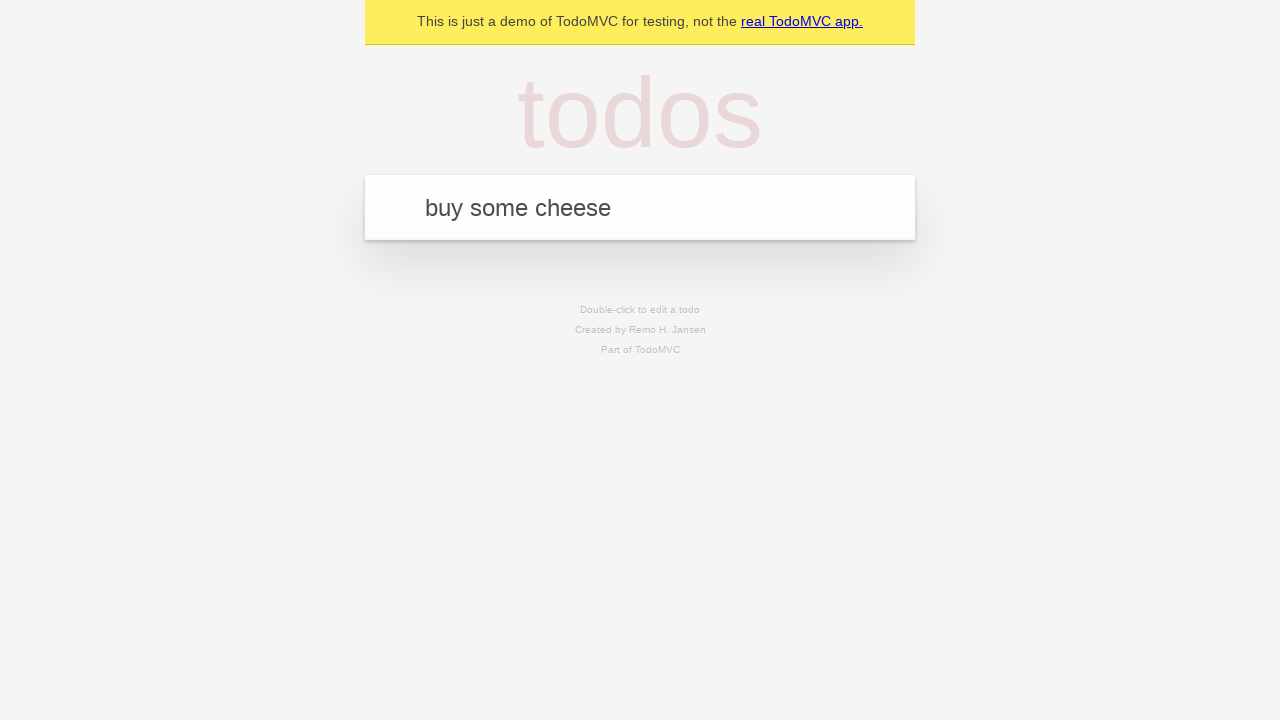

Pressed Enter to create first todo on .new-todo
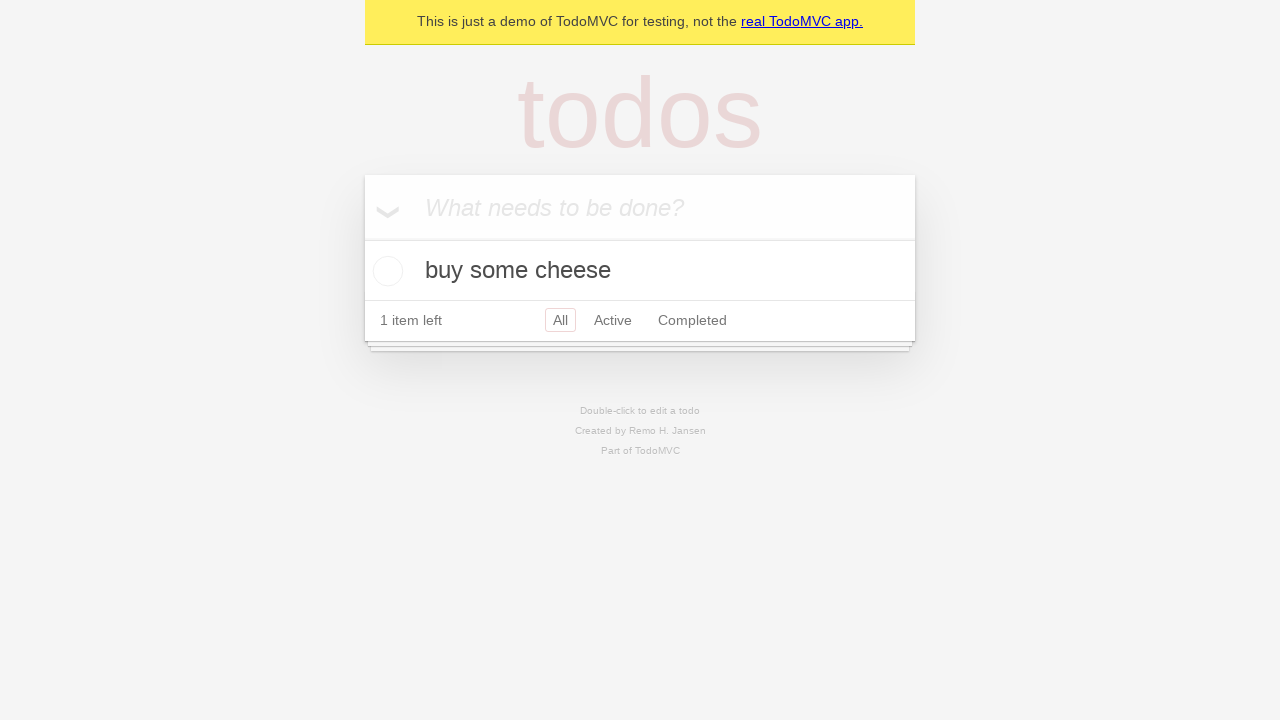

Filled new todo field with 'feed the cat' on .new-todo
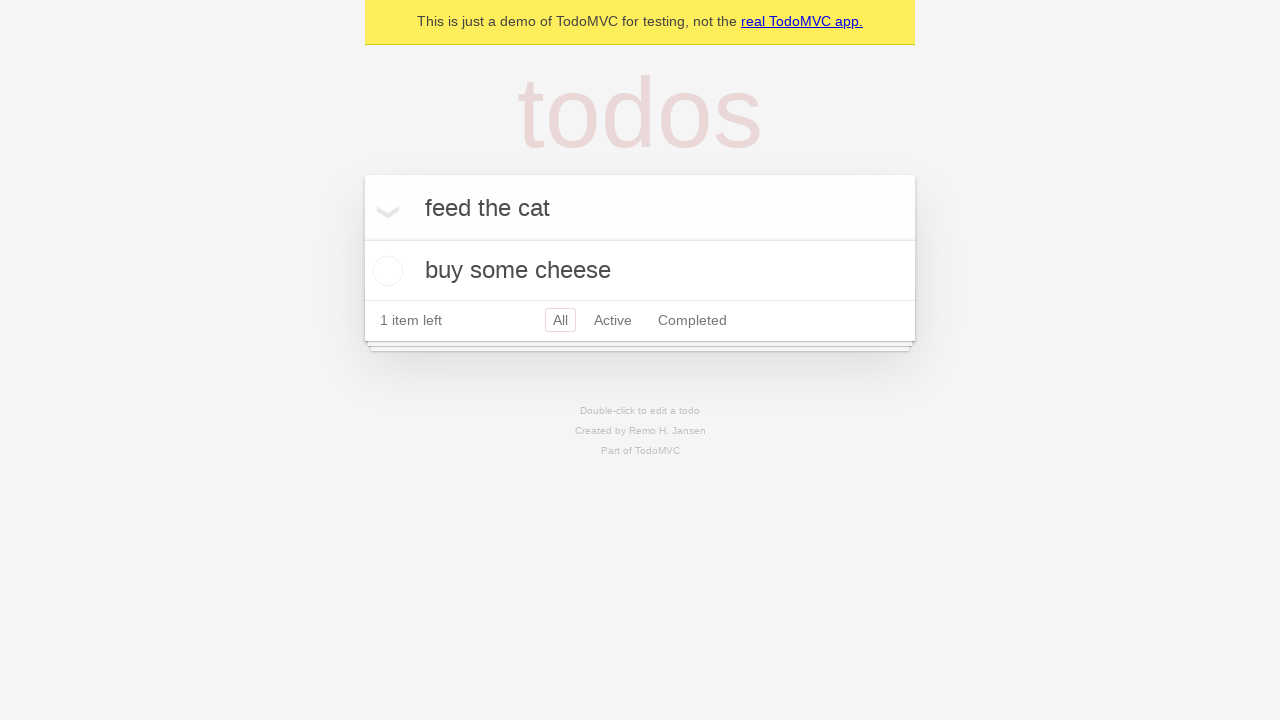

Pressed Enter to create second todo on .new-todo
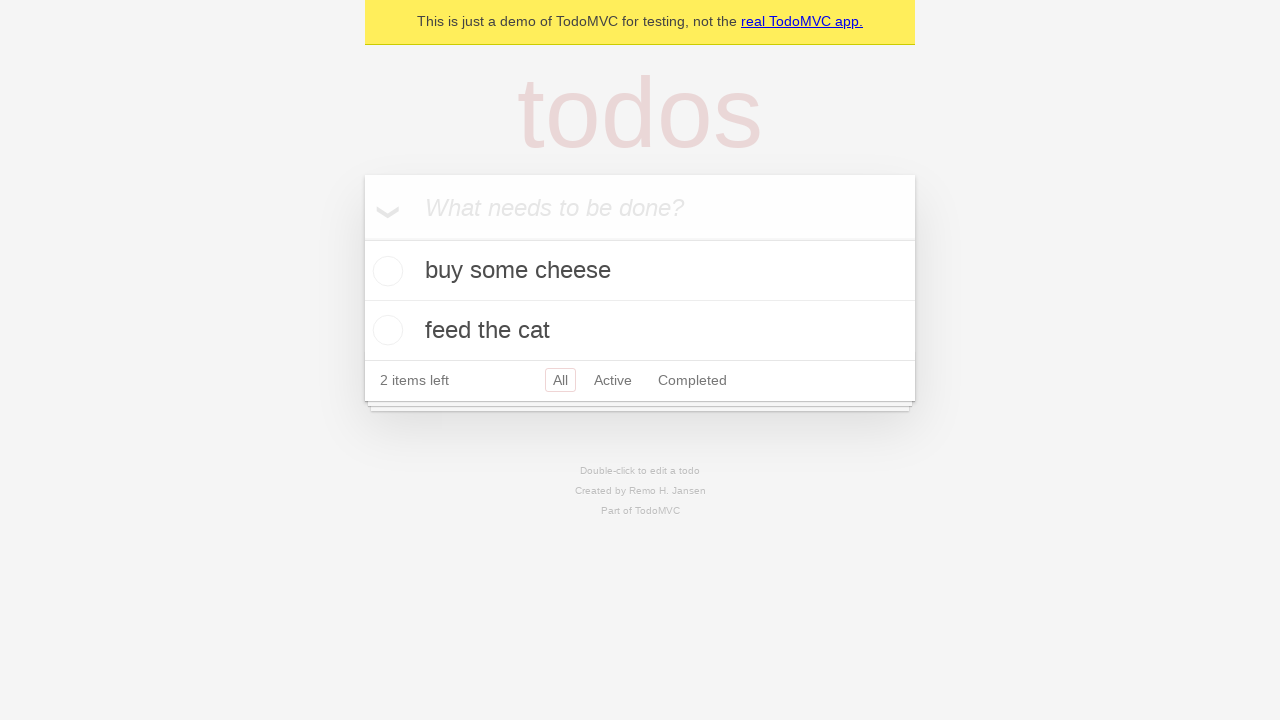

Filled new todo field with 'book a doctors appointment' on .new-todo
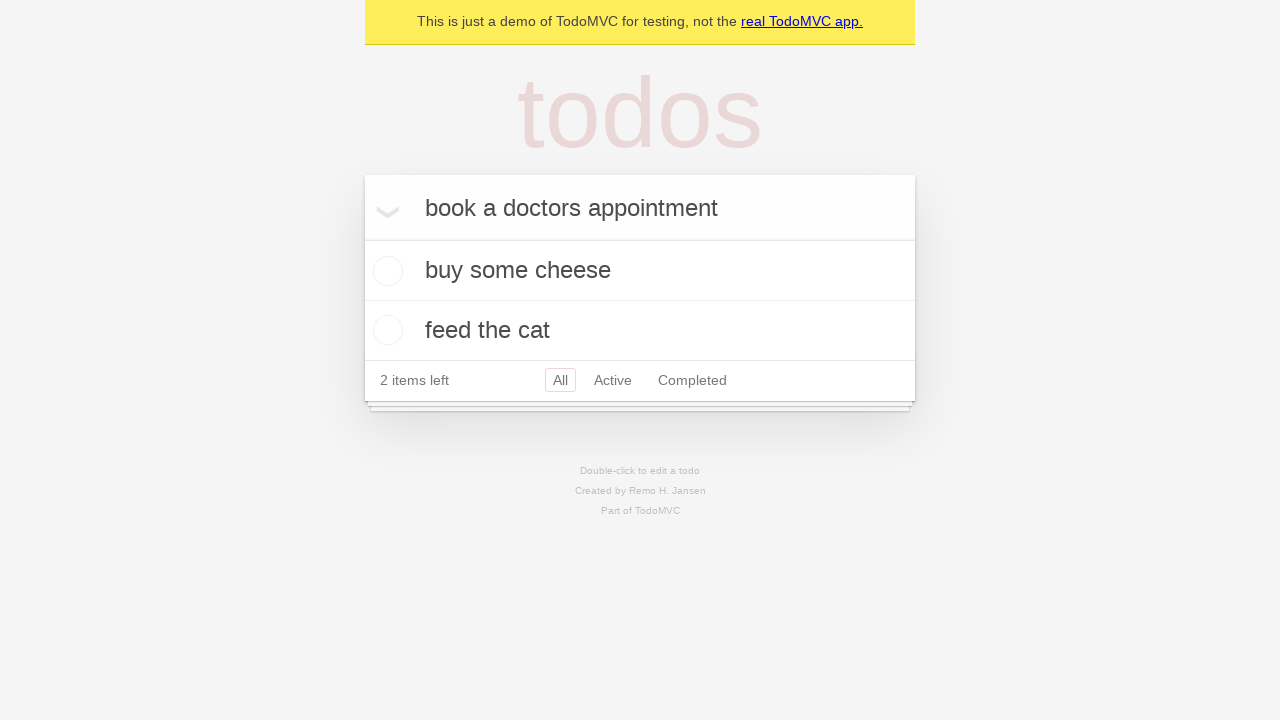

Pressed Enter to create third todo on .new-todo
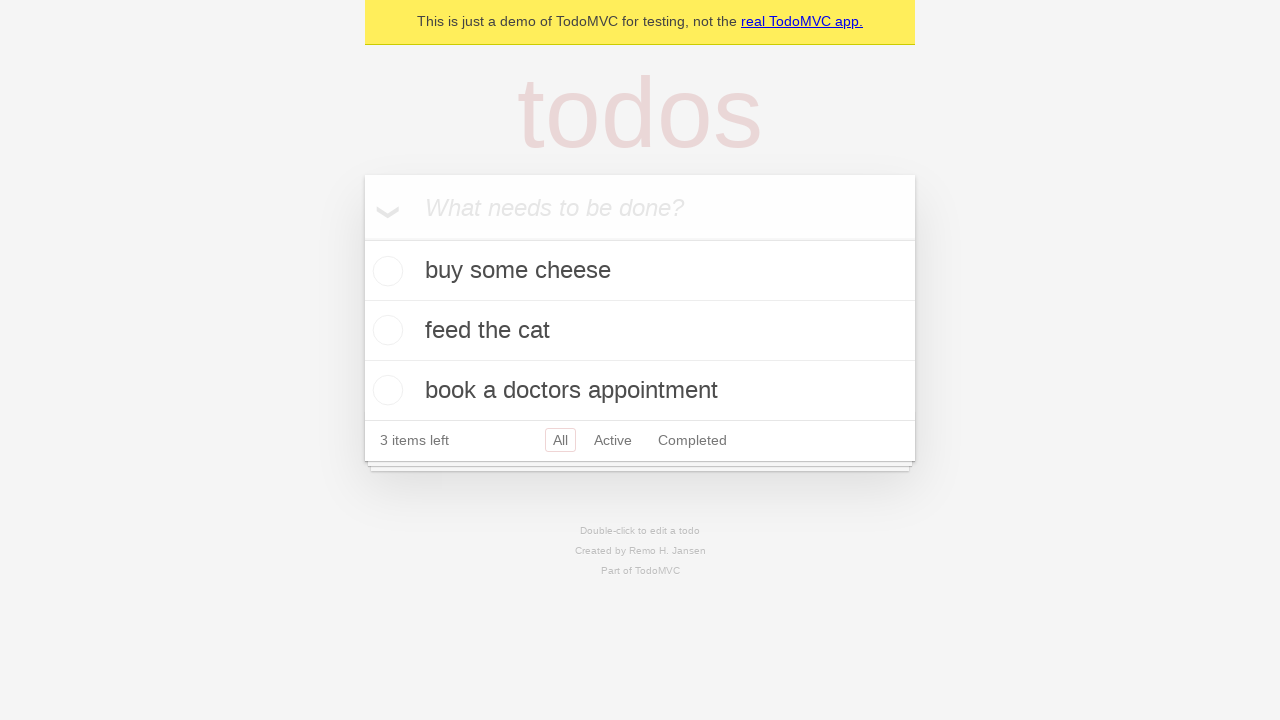

Checked toggle-all to mark all todos as complete at (362, 238) on .toggle-all
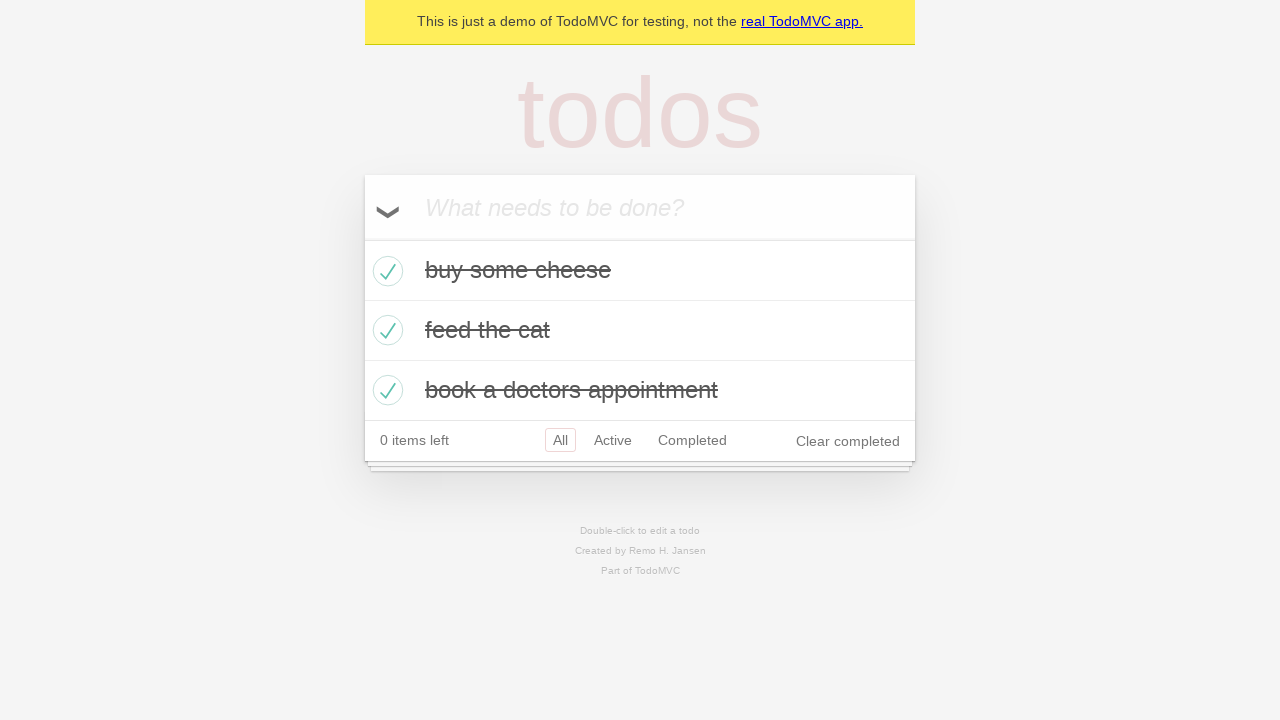

Unchecked toggle-all to mark all todos as incomplete at (362, 238) on .toggle-all
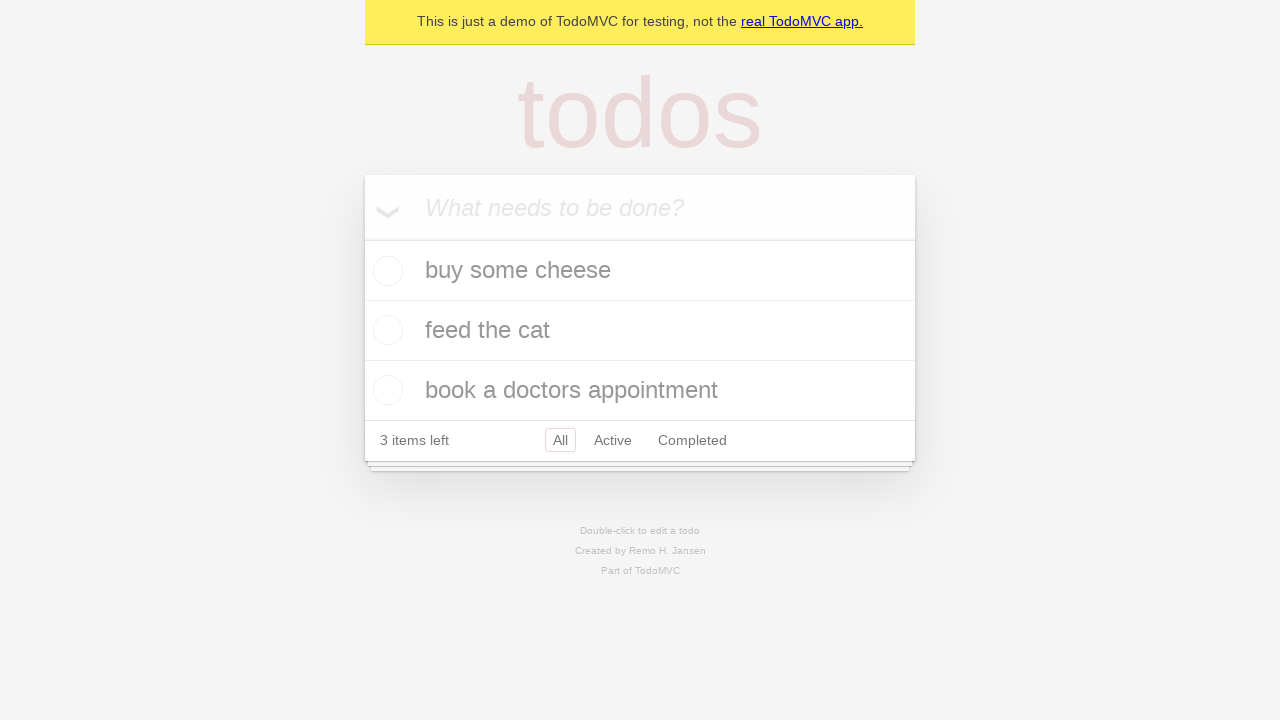

Waited for todo list items to be visible in uncompleted state
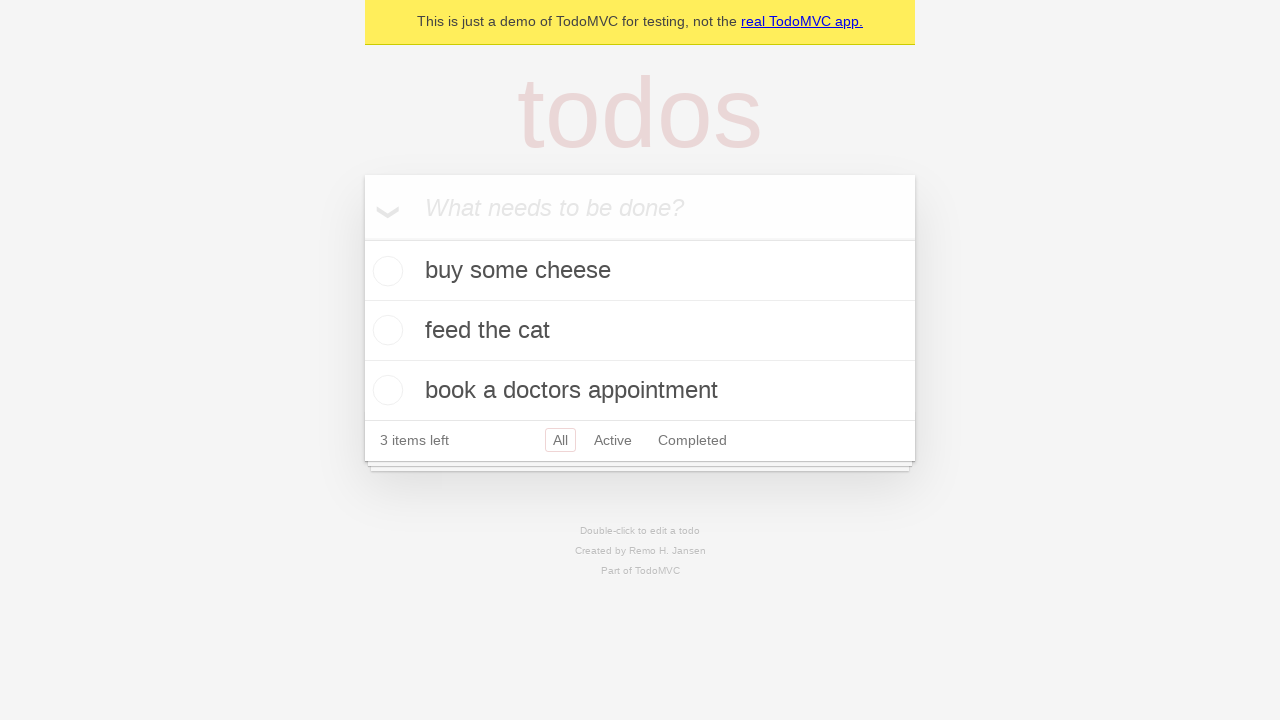

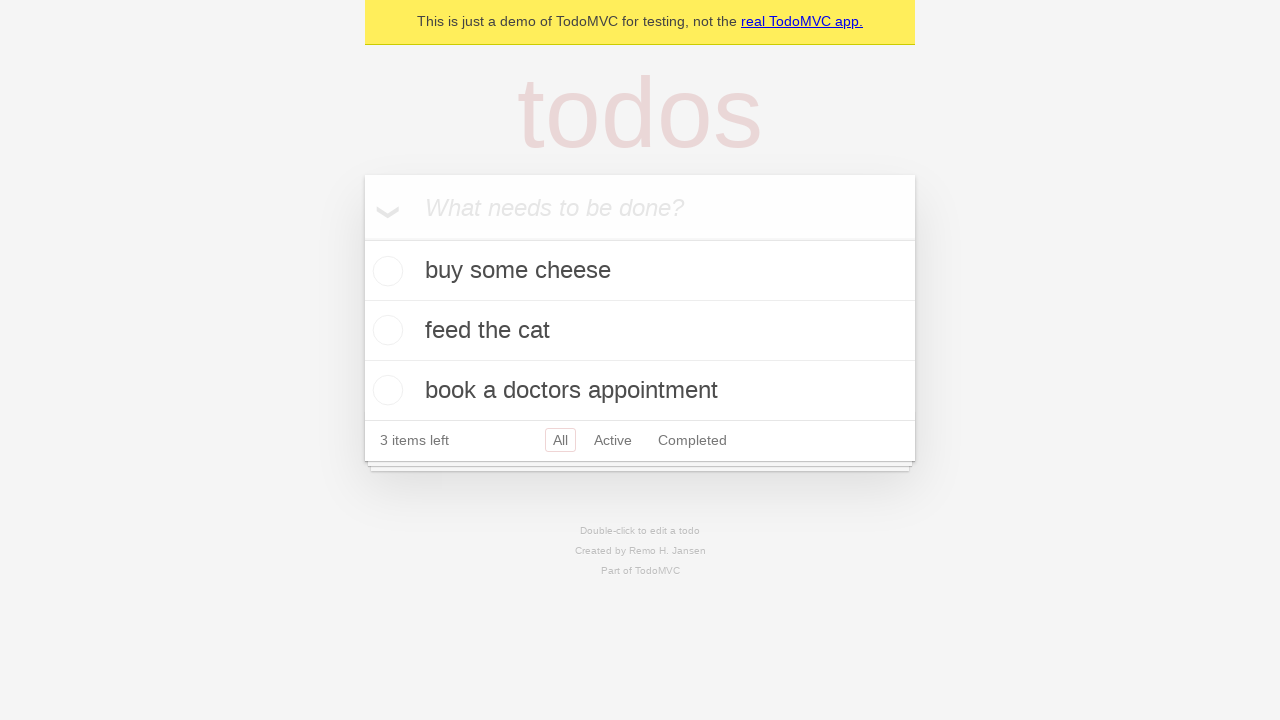